Tests small modal window by opening it, reading its content, and closing it

Starting URL: https://demoqa.com/modal-dialogs

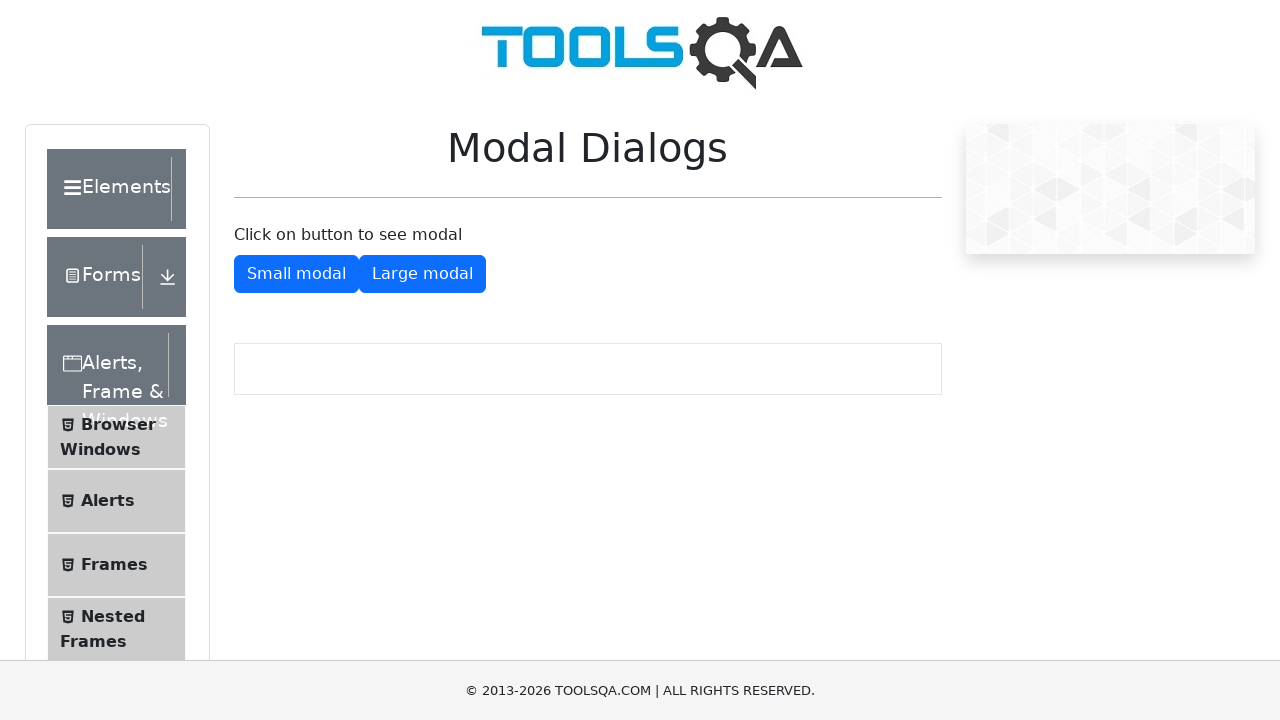

Navigated to modal dialogs demo page
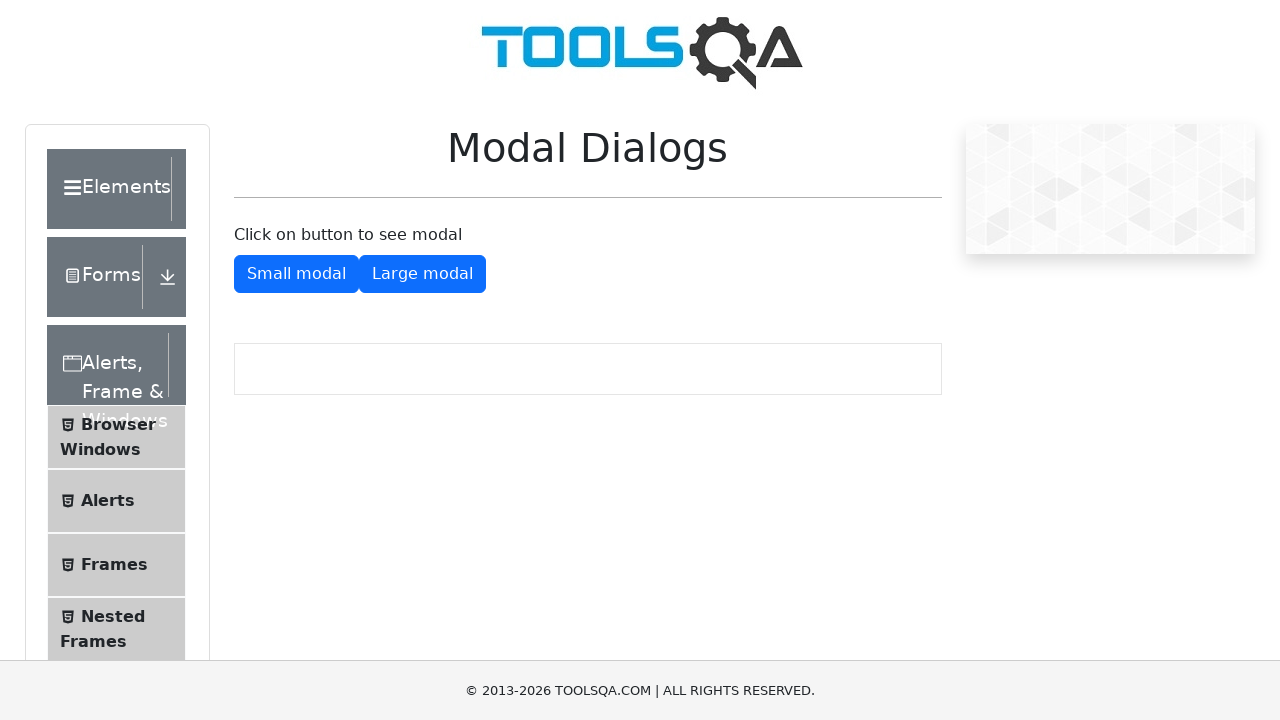

Clicked 'Show Small Modal' button at (296, 274) on #showSmallModal
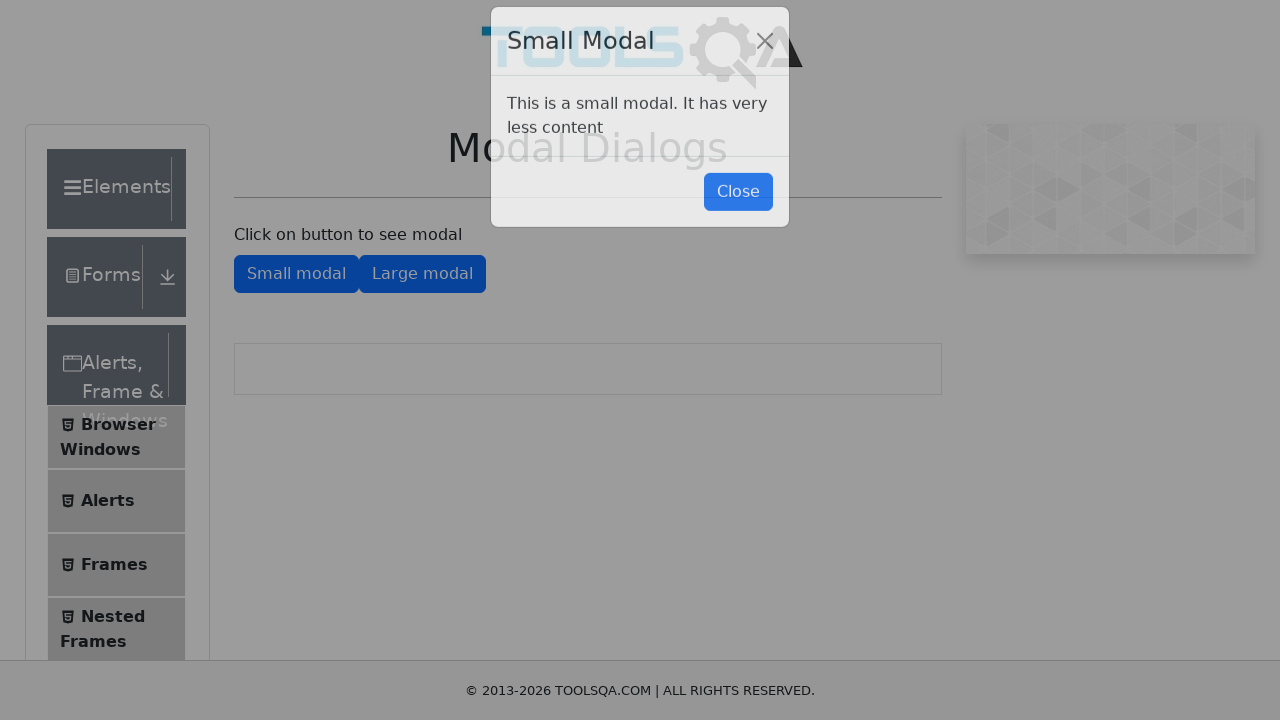

Waited for modal to appear
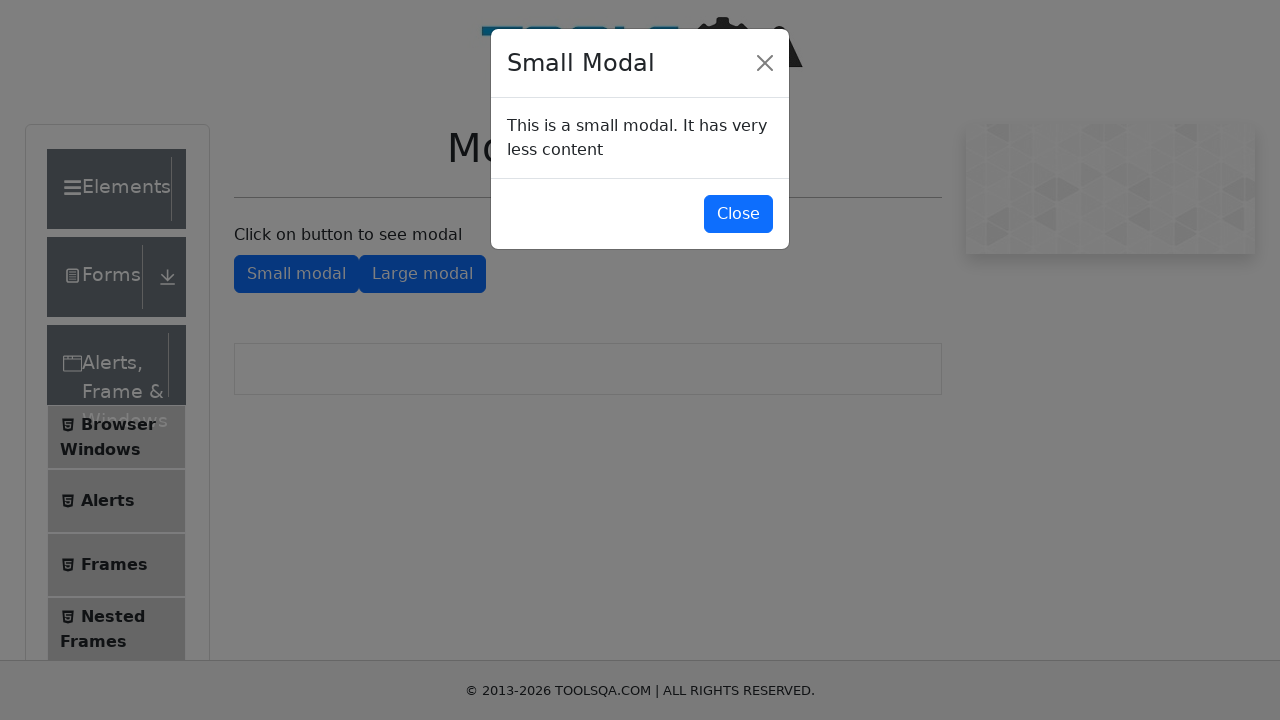

Read modal content: 'This is a small modal. It has very less content'
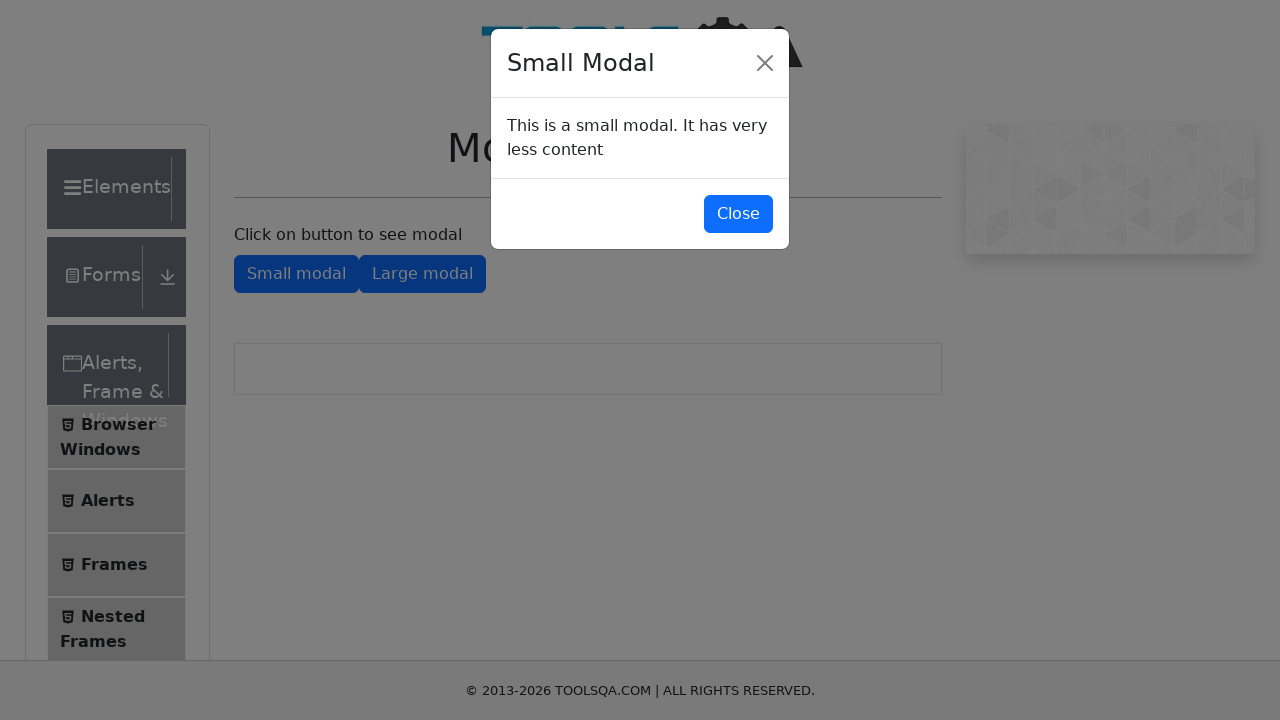

Clicked 'Close' button to close the modal at (738, 214) on #closeSmallModal
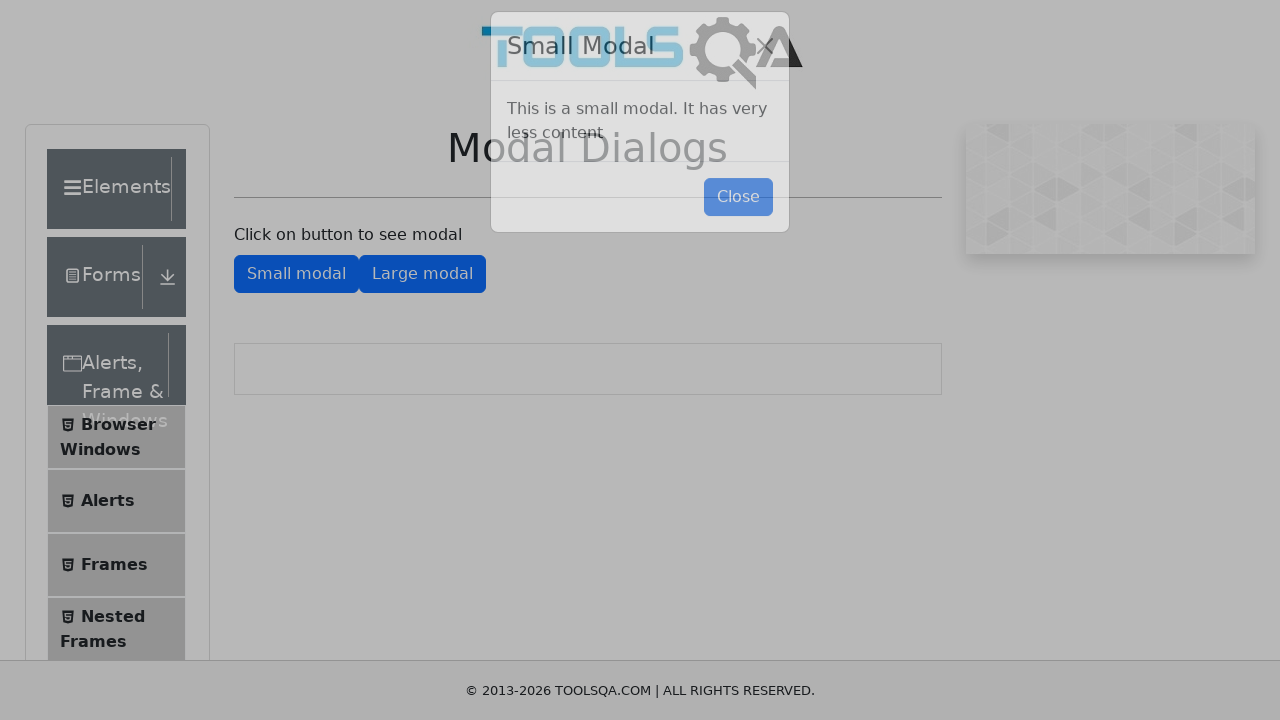

Waited after closing the modal
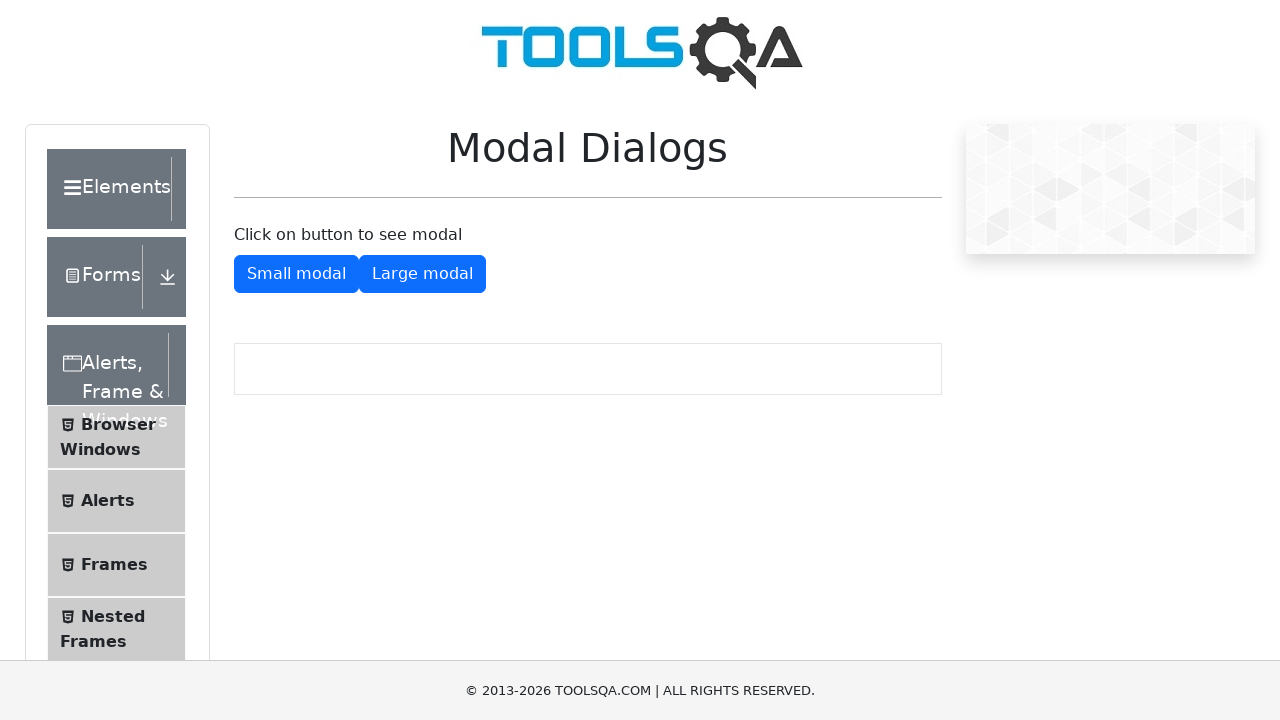

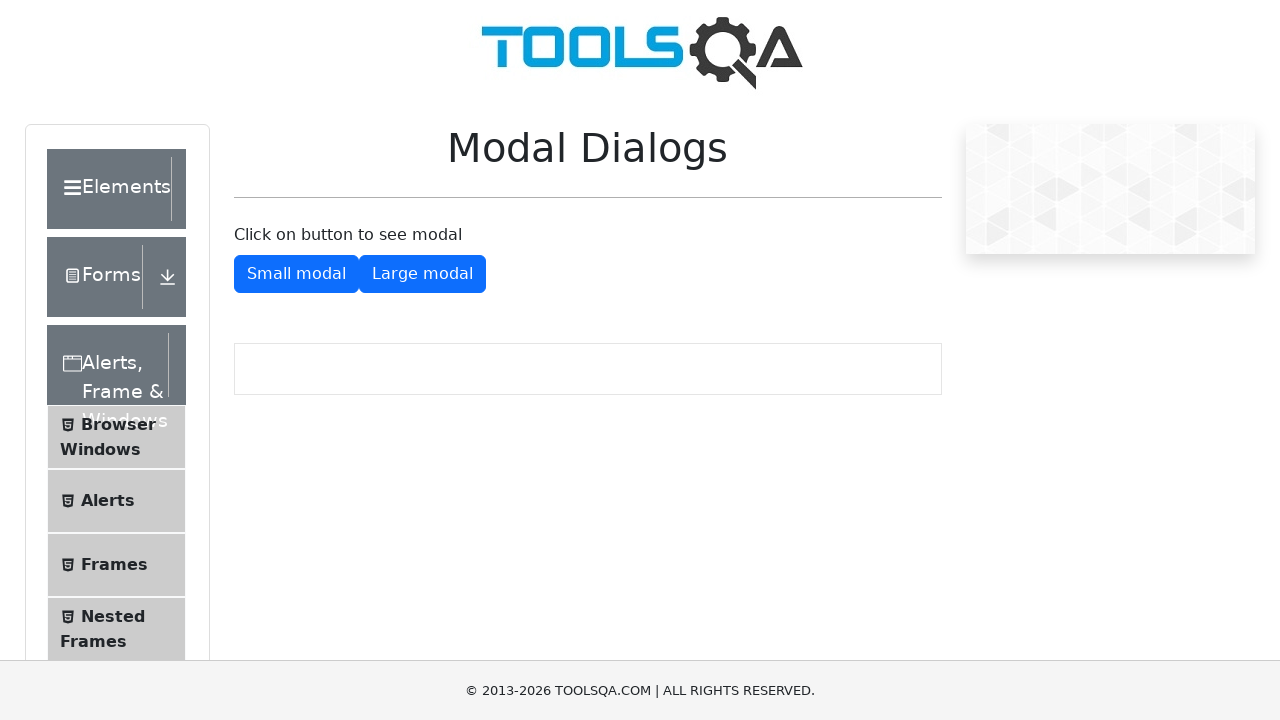